Tests multiple window handling by opening a new window, switching between parent and child windows, and verifying content in each window

Starting URL: https://the-internet.herokuapp.com/windows

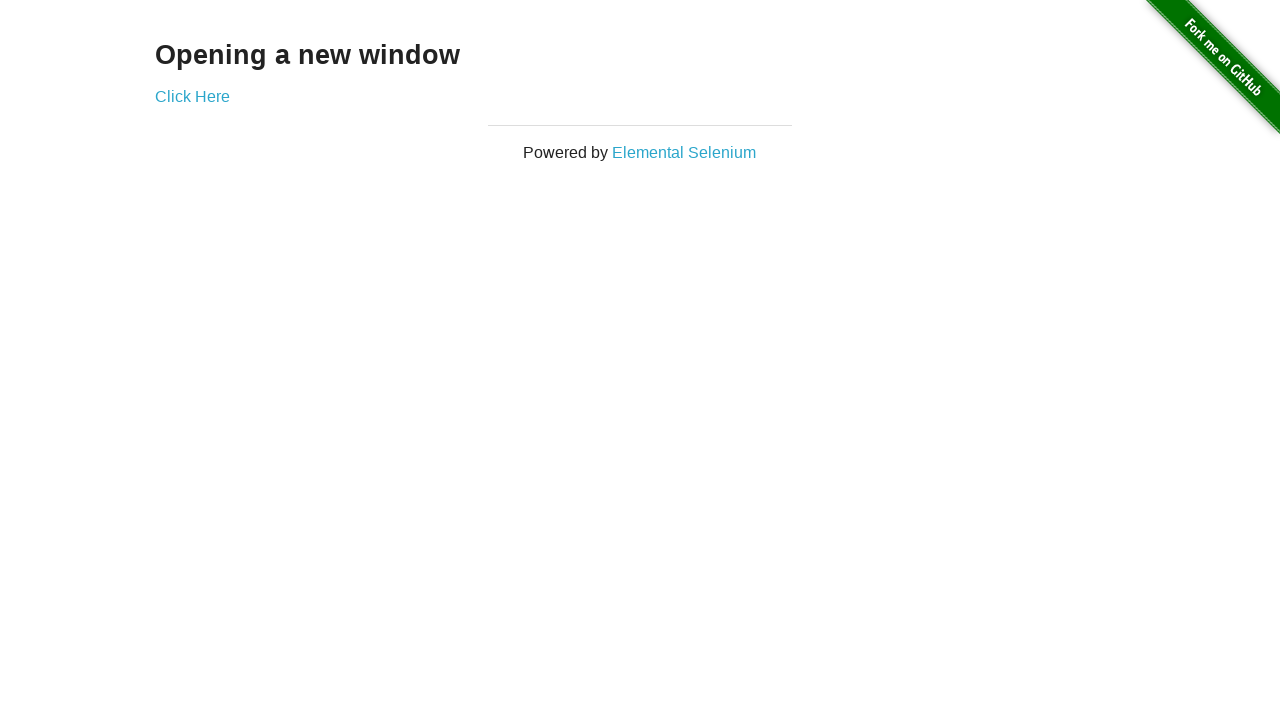

Clicked link to open new window at (192, 96) on xpath=//a[text()='Click Here']
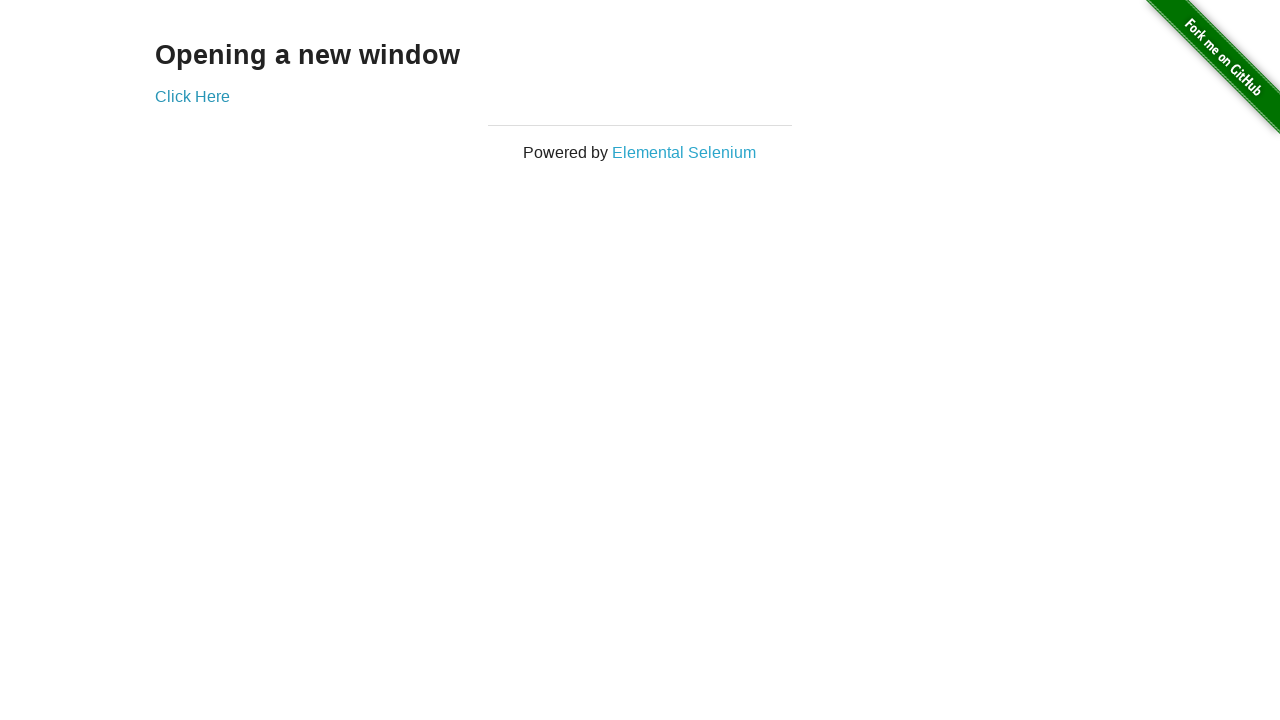

Waited 1 second for new window to open
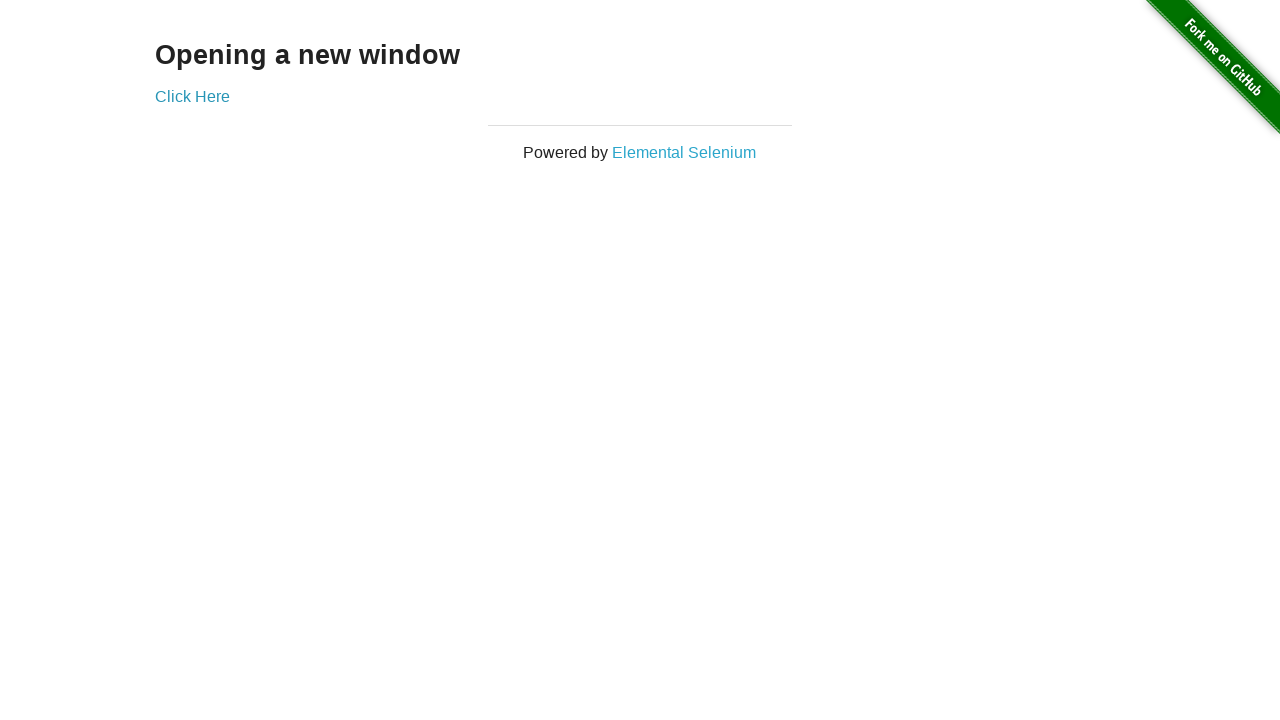

Retrieved all open pages/tabs from context
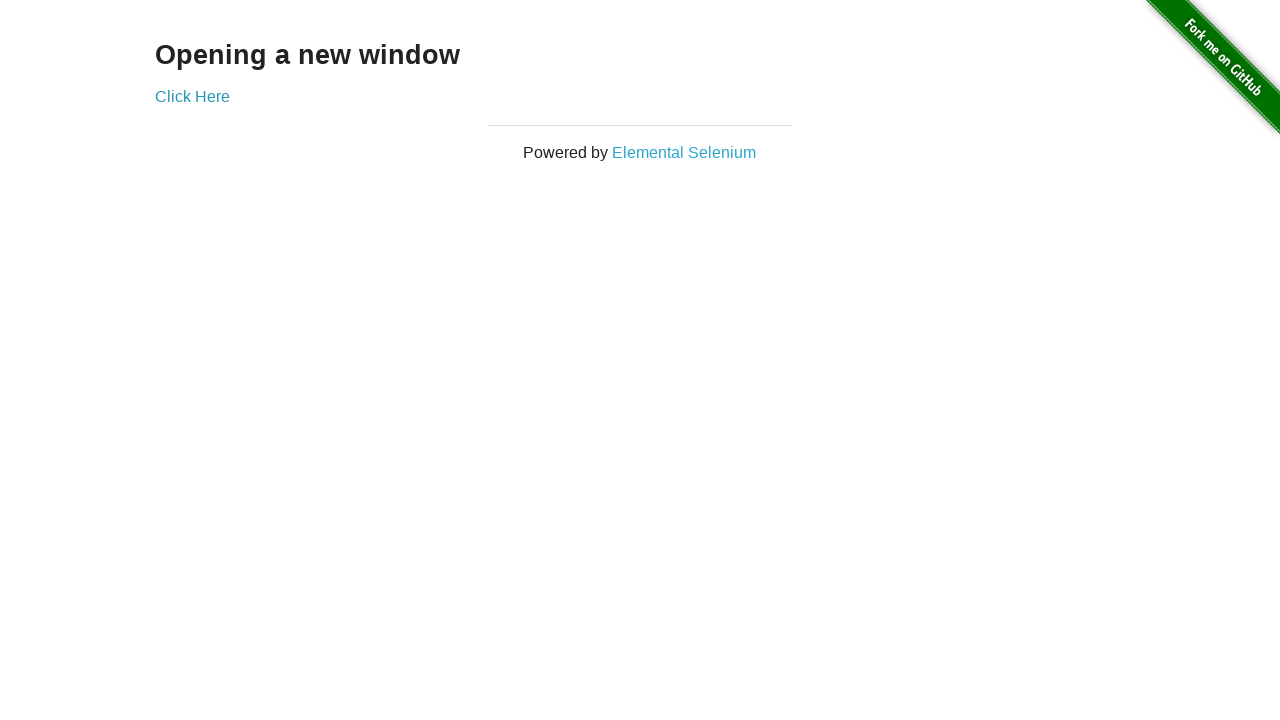

Switched to new child window (second tab)
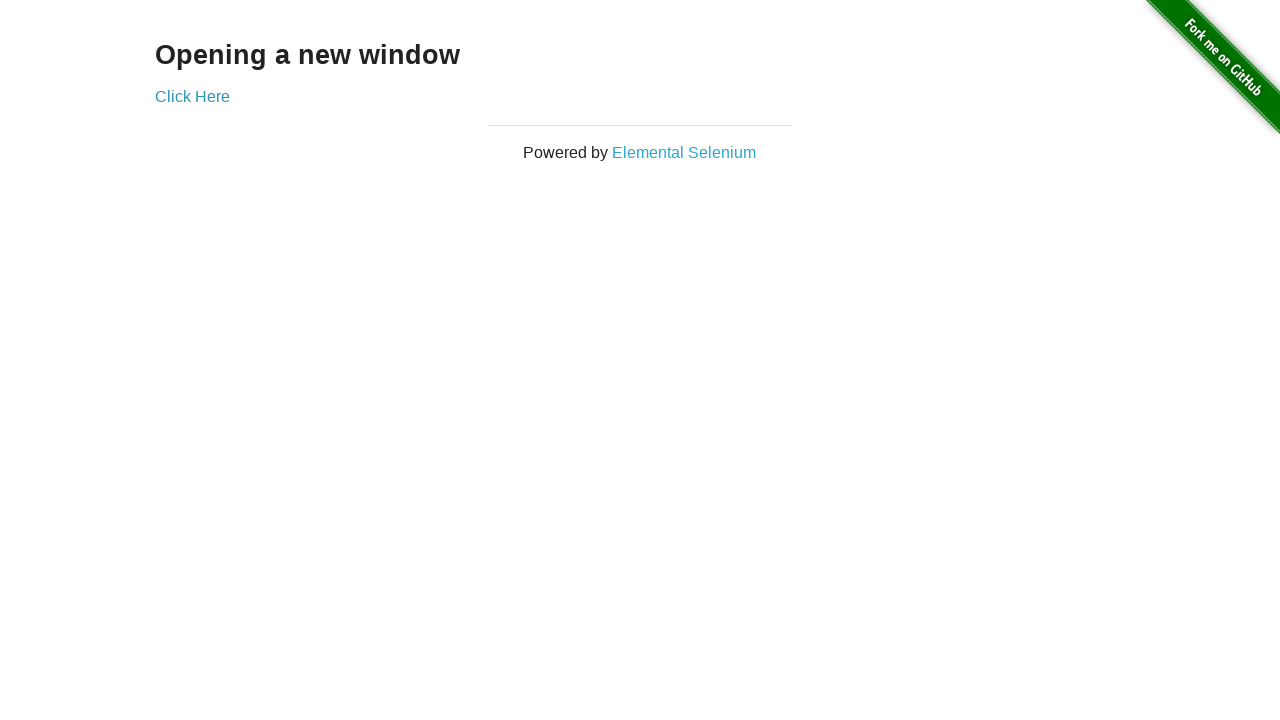

Waited for 'New Window' heading in child window
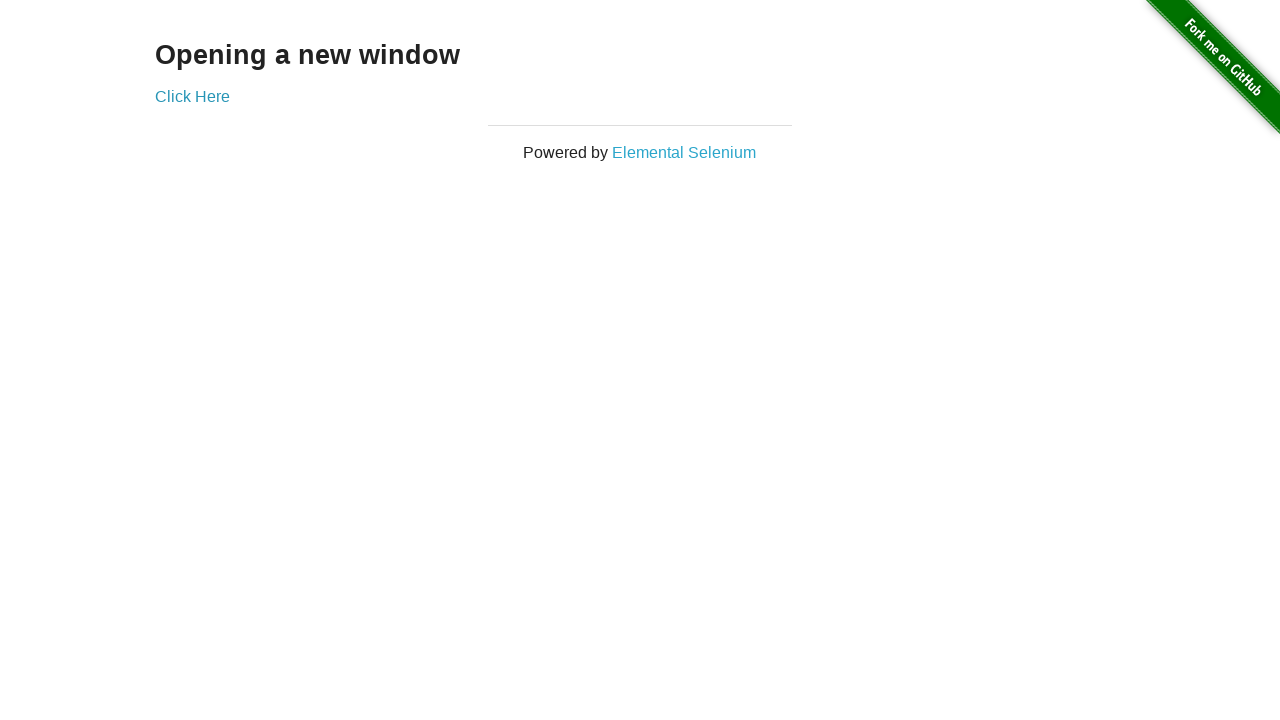

Extracted text from child window heading: 'New Window'
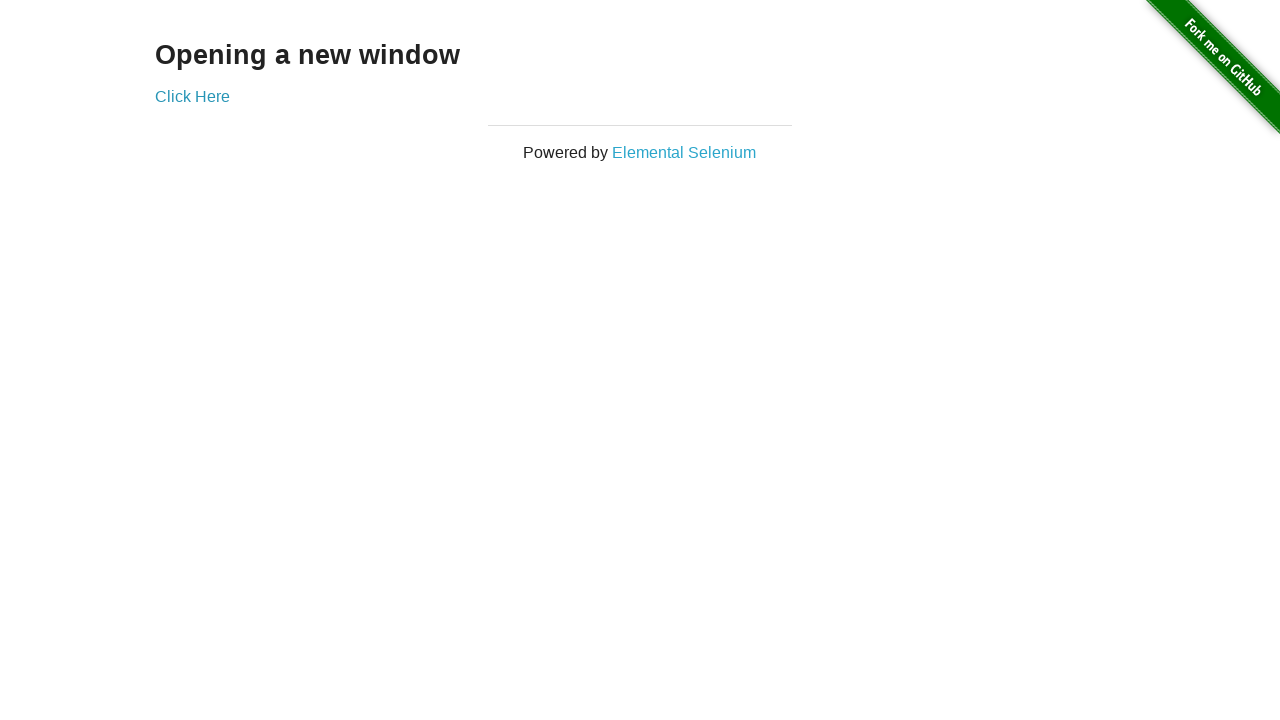

Switched back to original parent window
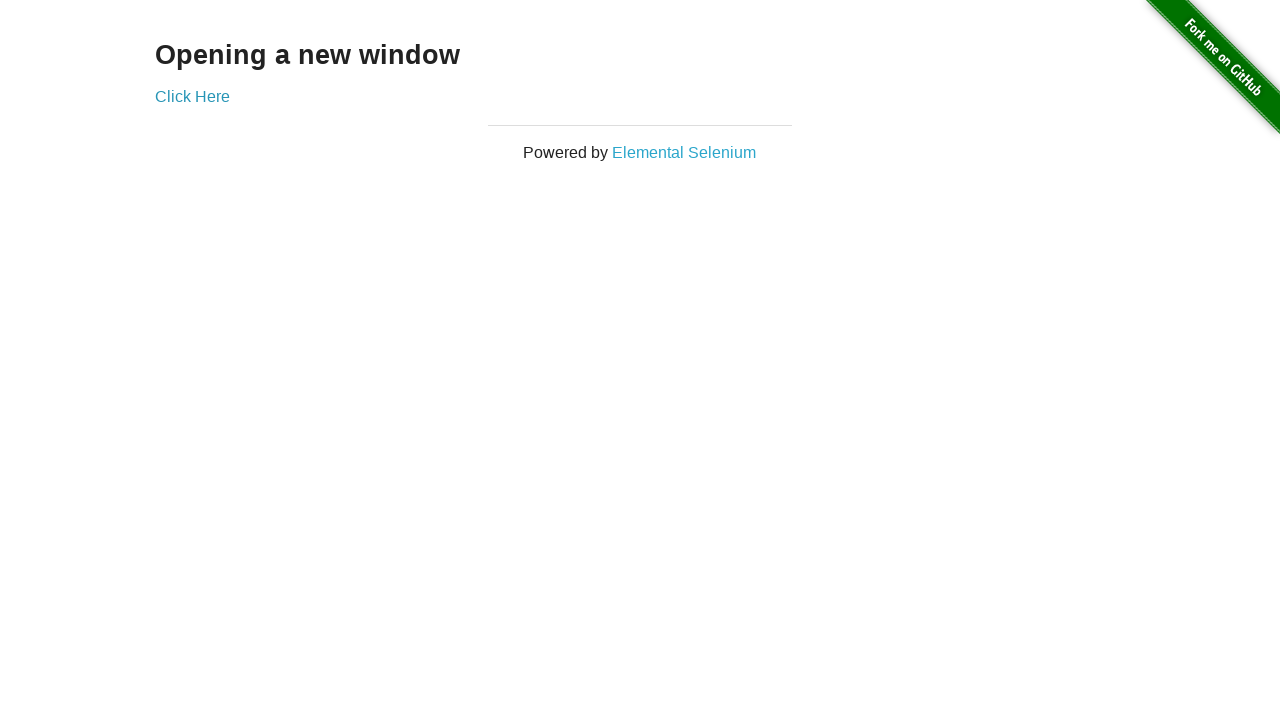

Waited for 'Opening a new window' heading in parent window
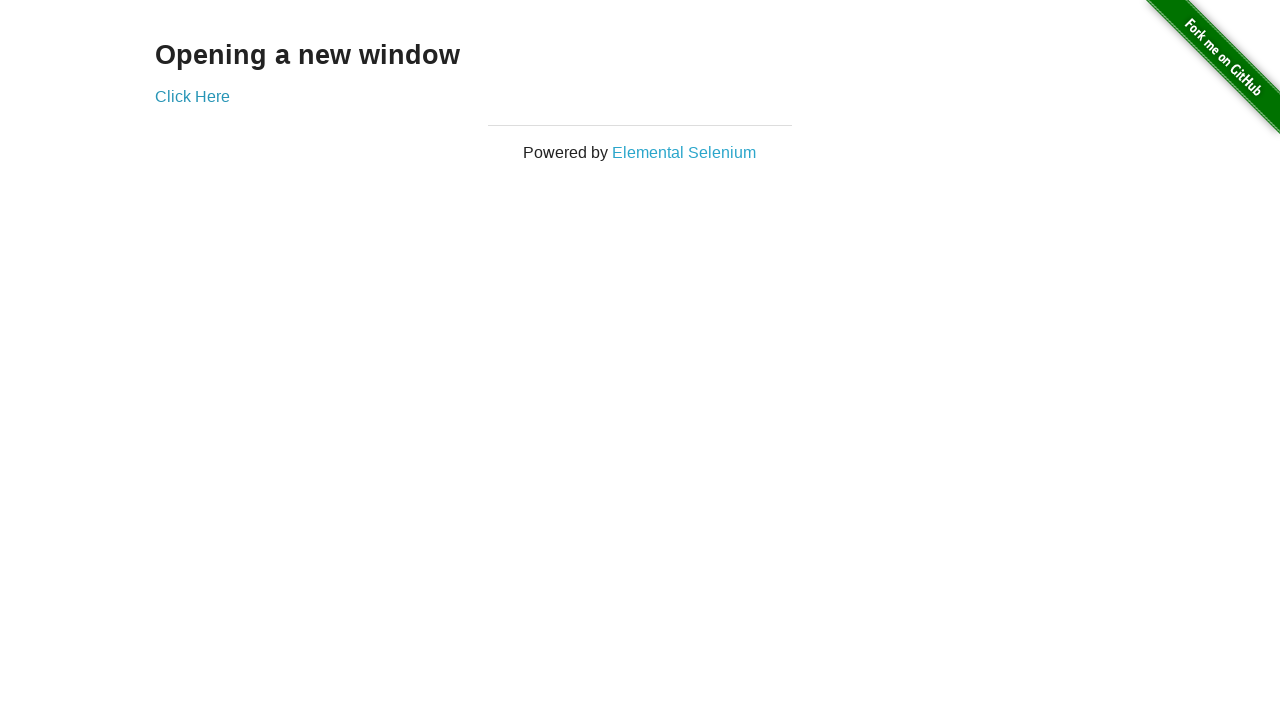

Extracted text from parent window heading: 'Opening a new window'
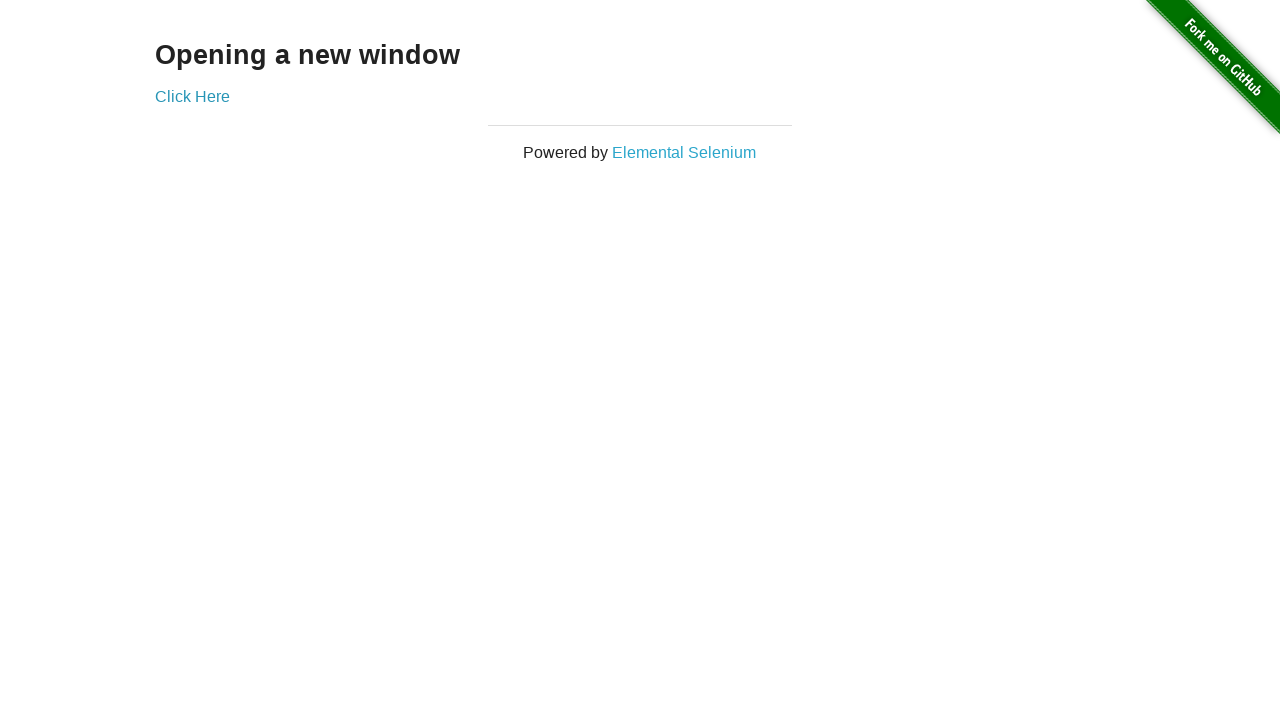

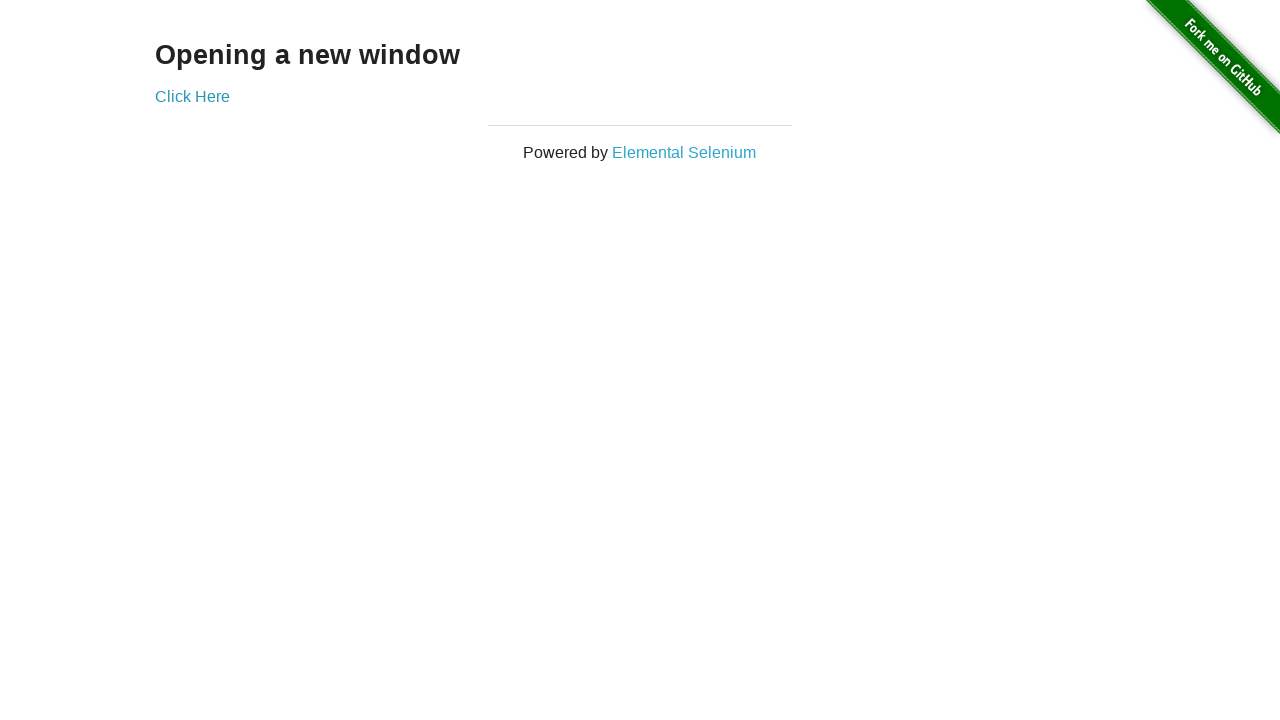